Tests e-commerce checkout flow by adding an ebook to cart, proceeding to payment, and verifying validation errors appear when attempting to pay without filling required fields

Starting URL: https://shopdemo.e-junkie.com/

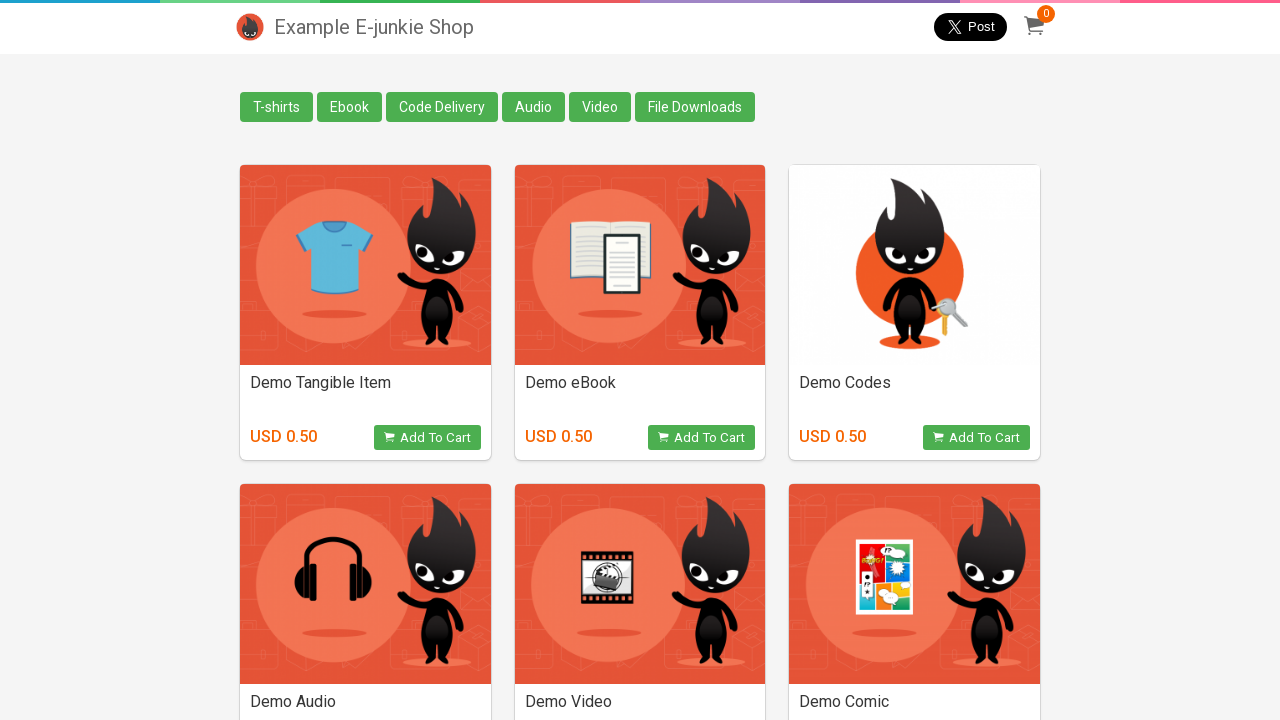

Clicked on ebook product to add to cart at (702, 438) on [onclick*='1595015']
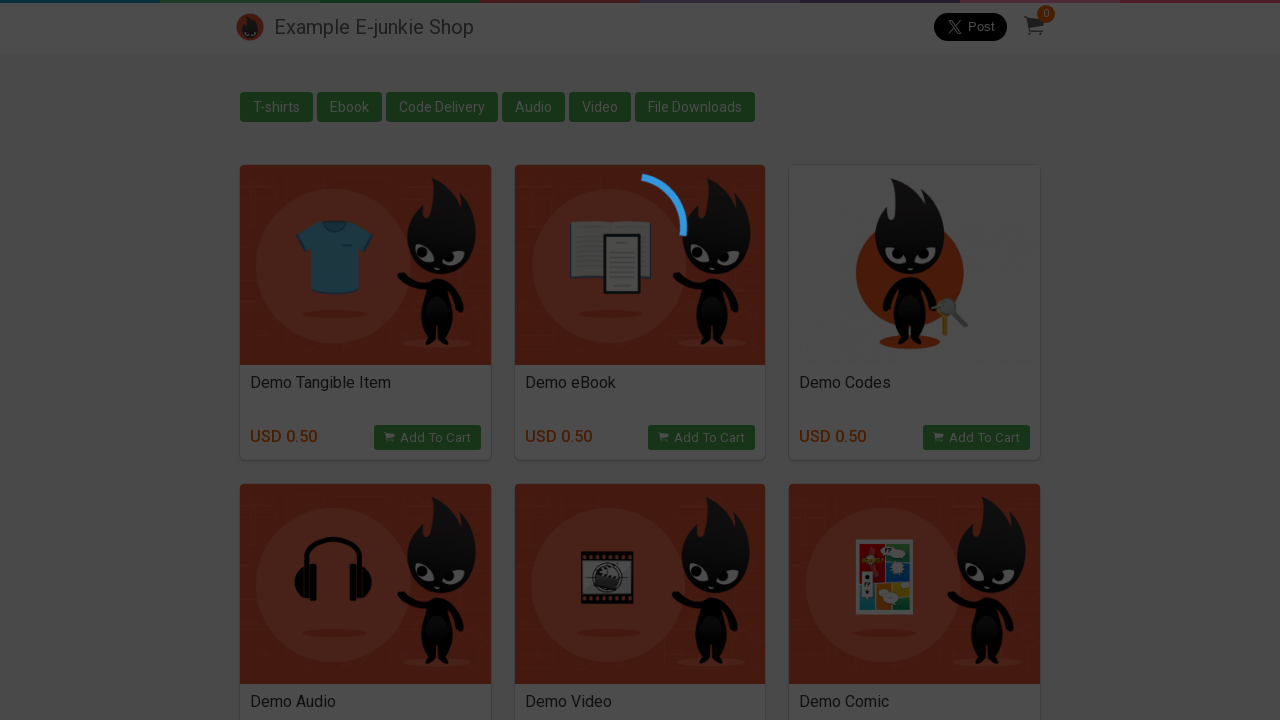

Located payment iframe (frame index 5)
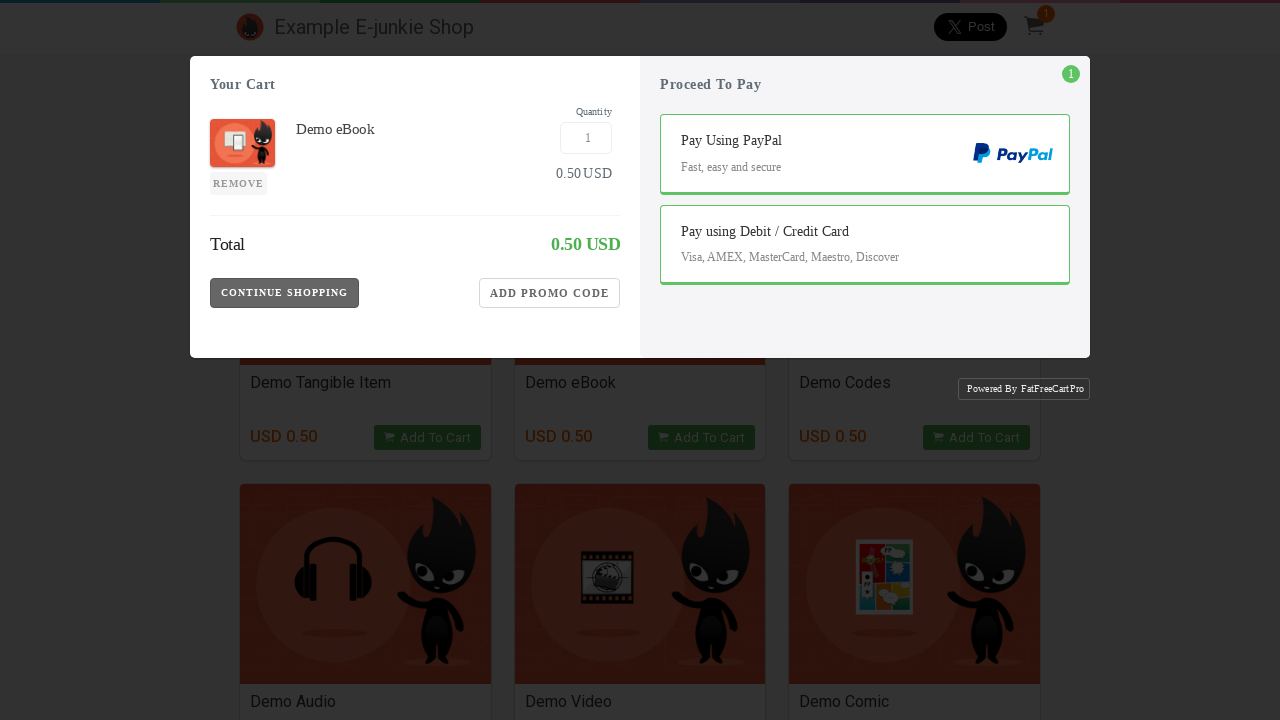

Clicked on credit card payment option at (865, 270) on iframe >> nth=5 >> internal:control=enter-frame >> button.Payment-Button.CC
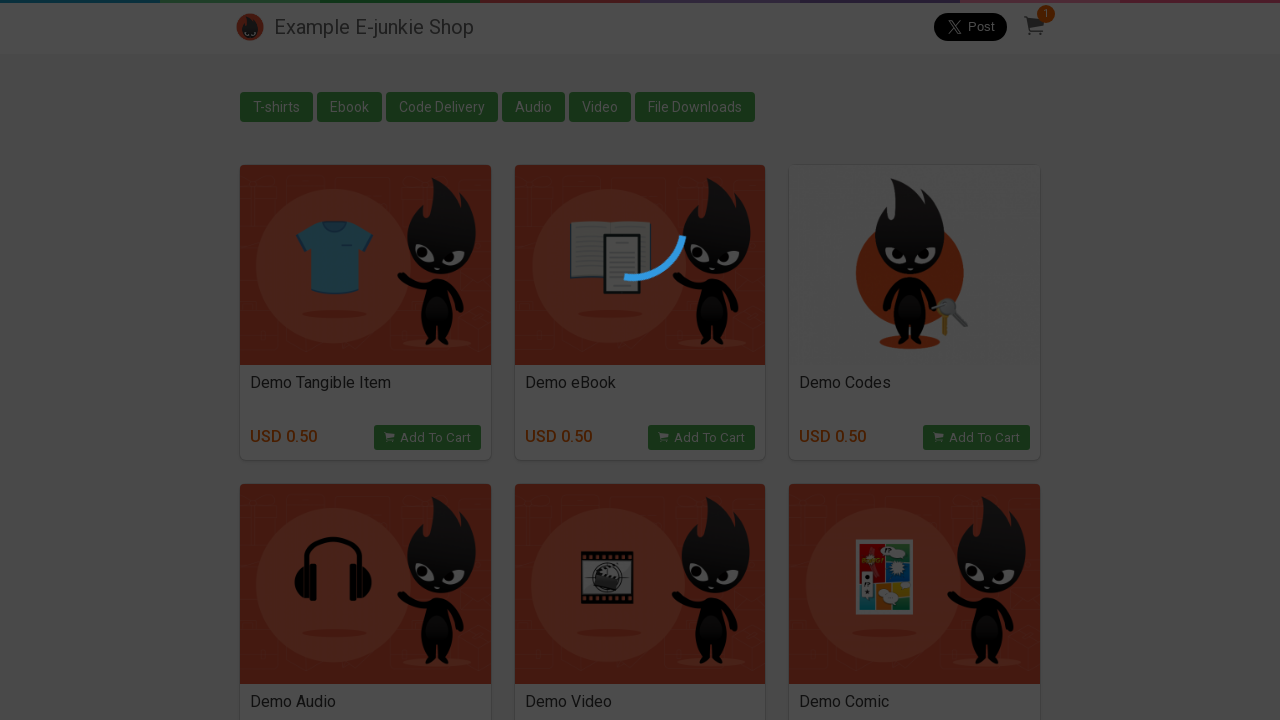

Clicked Pay button without filling required fields at (865, 293) on iframe >> nth=5 >> internal:control=enter-frame >> button.Pay-Button
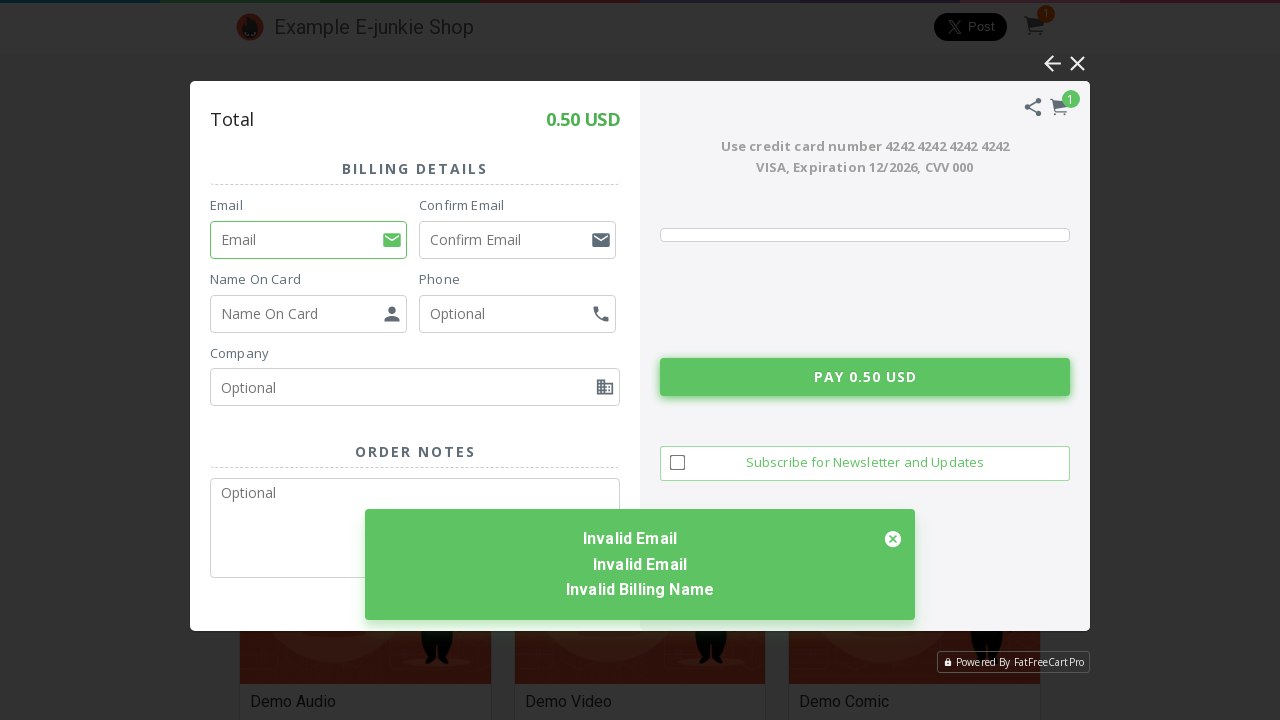

Located validation error message element
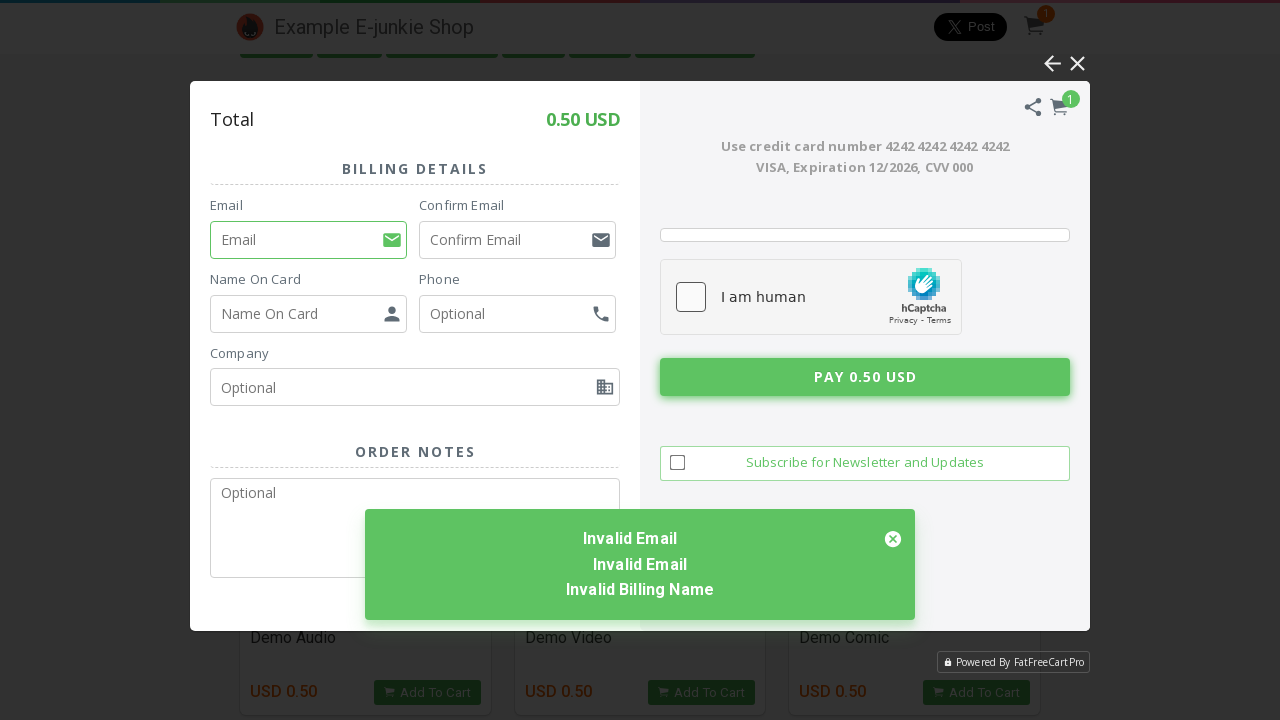

Waited for validation error to be fully displayed
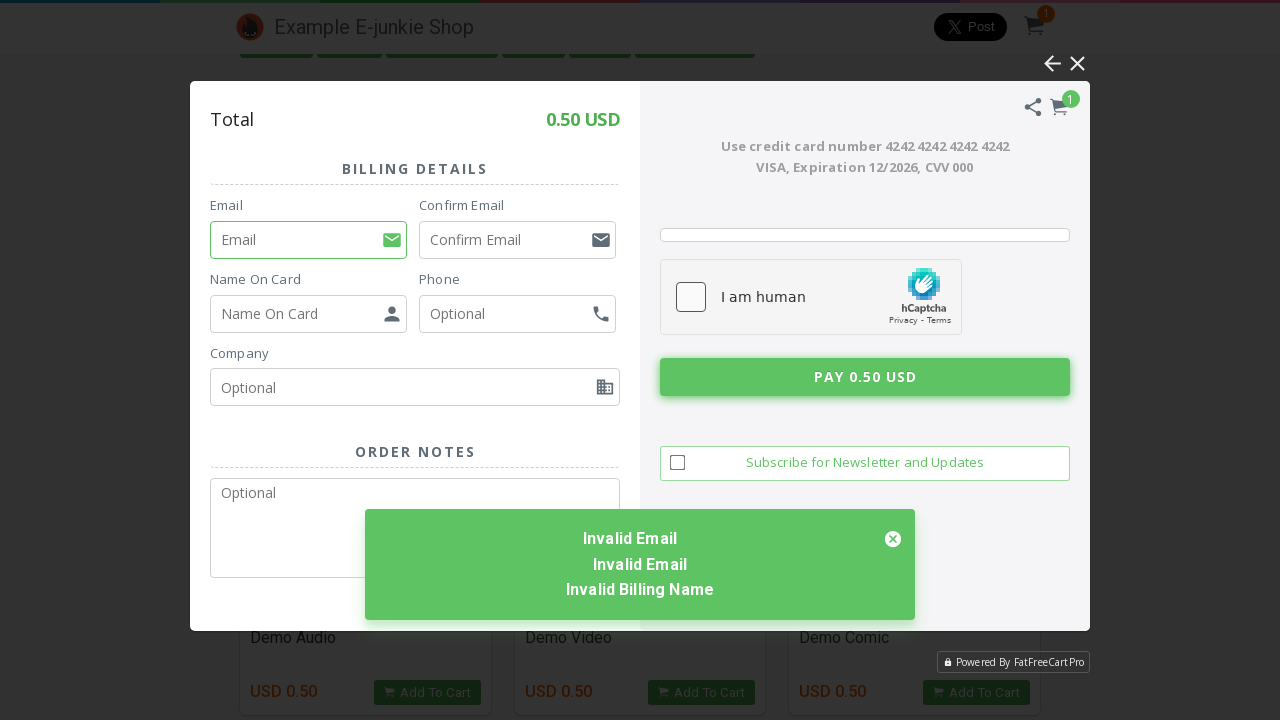

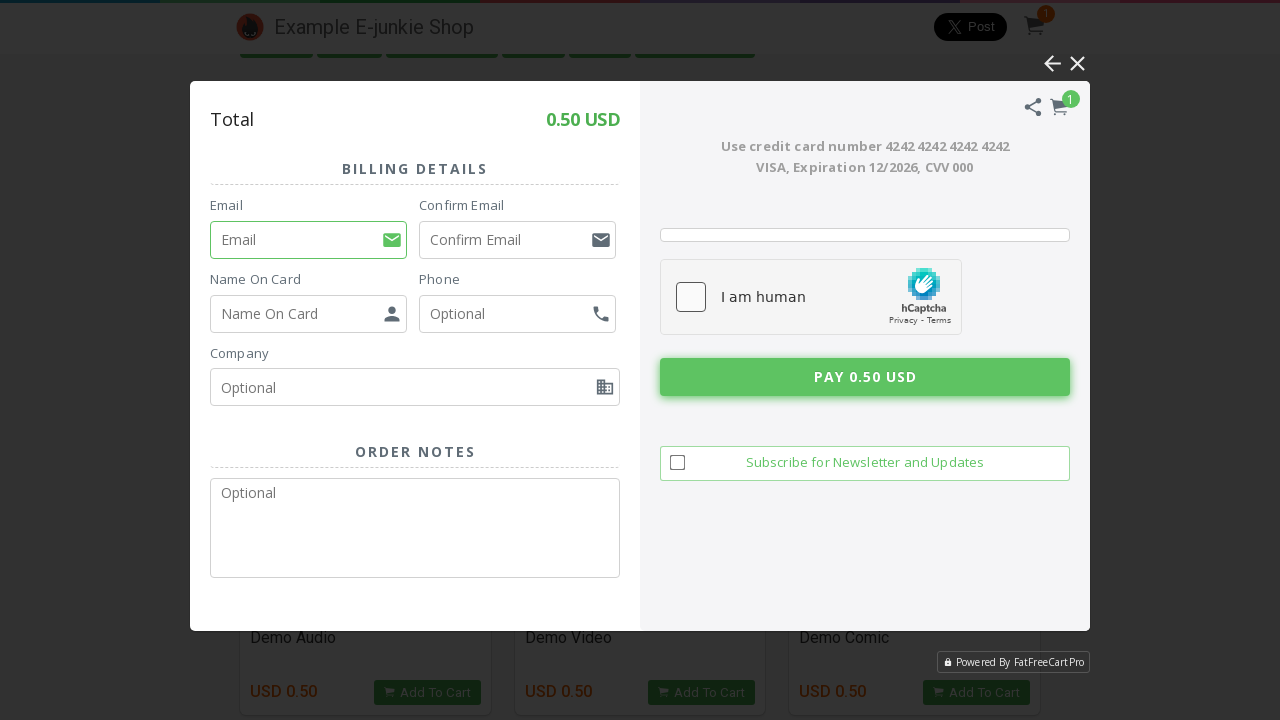